Tests accepting a JavaScript confirmation dialog by clicking the confirm button and accepting

Starting URL: https://the-internet.herokuapp.com/javascript_alerts

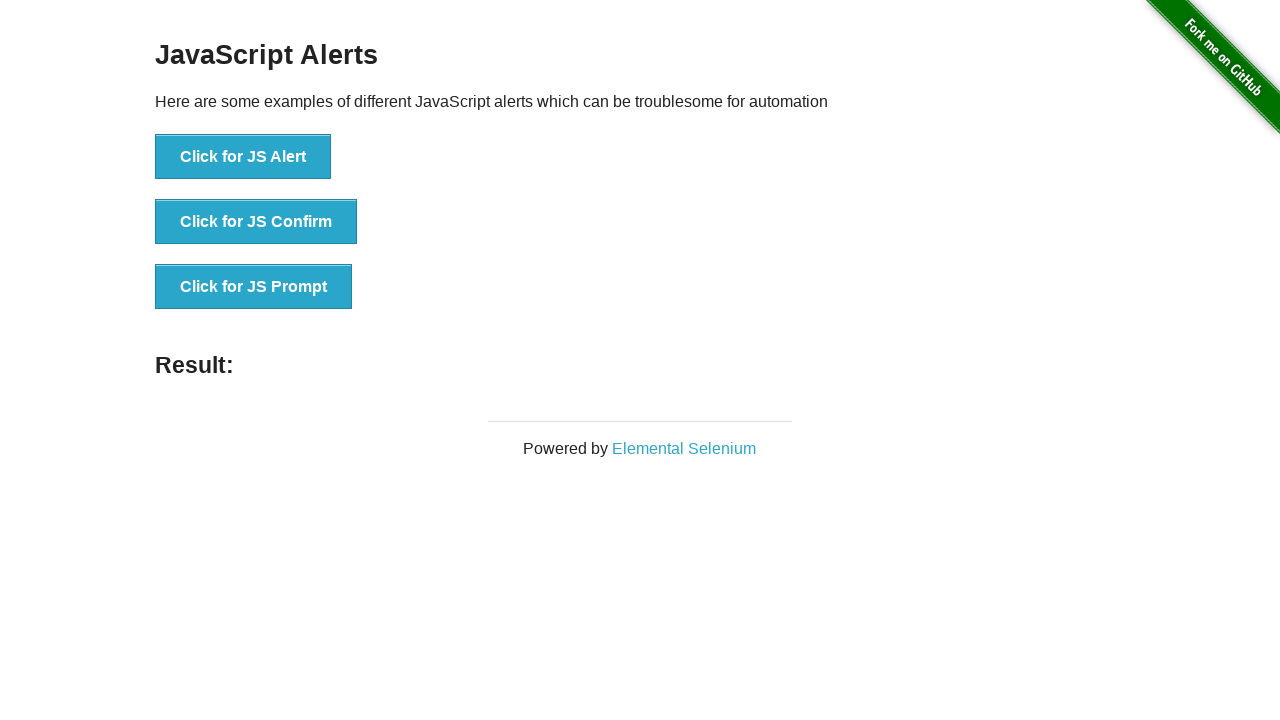

Set up dialog handler to accept confirmation alerts
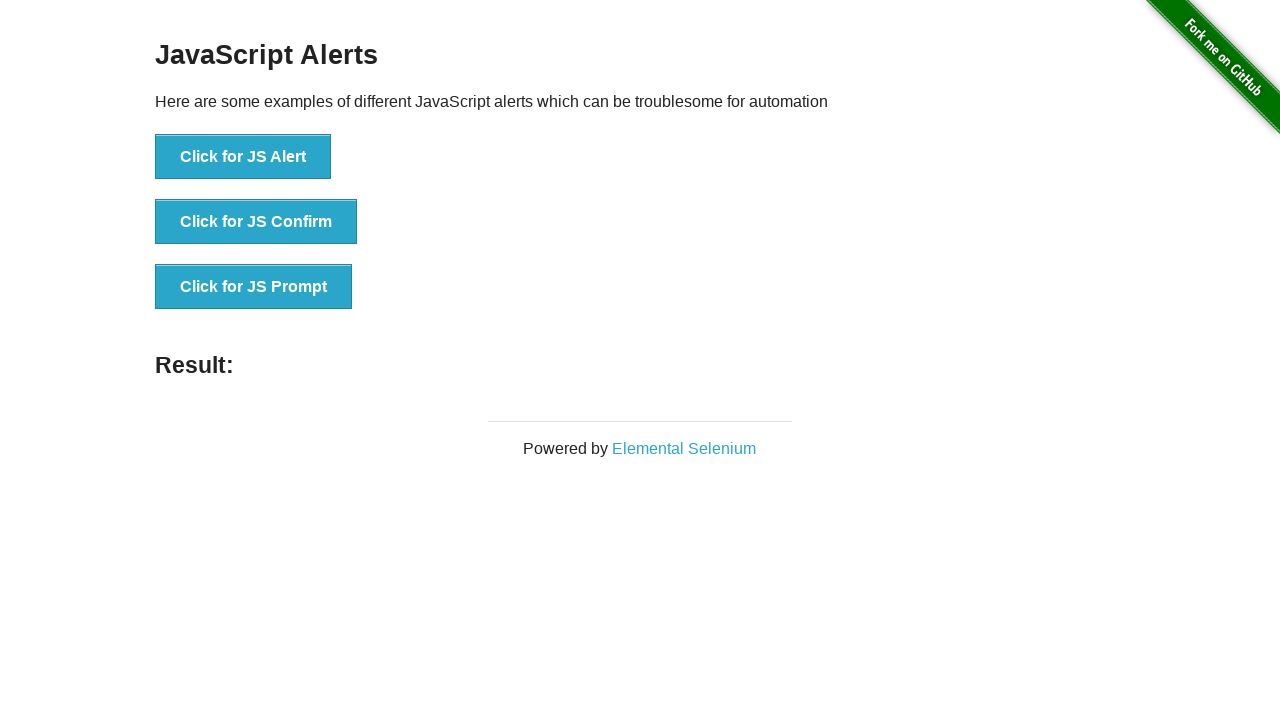

Clicked the JS Confirm button to trigger confirmation dialog at (256, 222) on button[onclick='jsConfirm()']
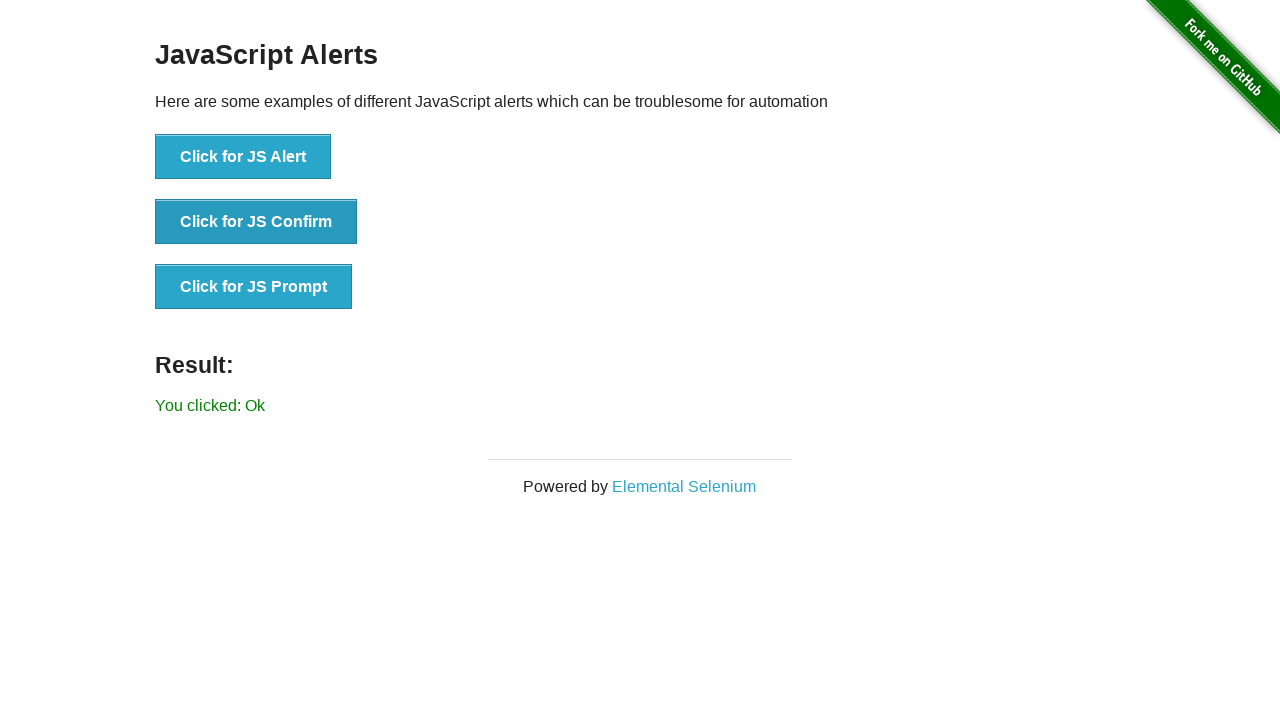

Confirmation dialog was accepted and result message appeared
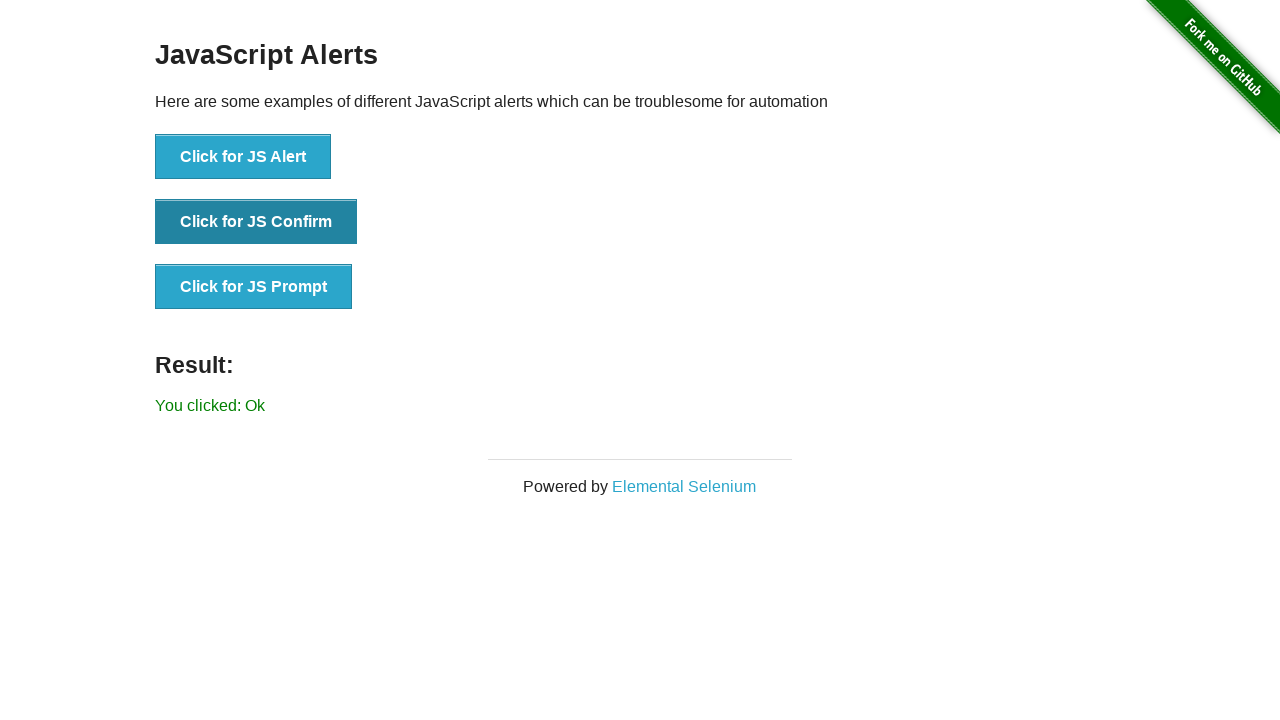

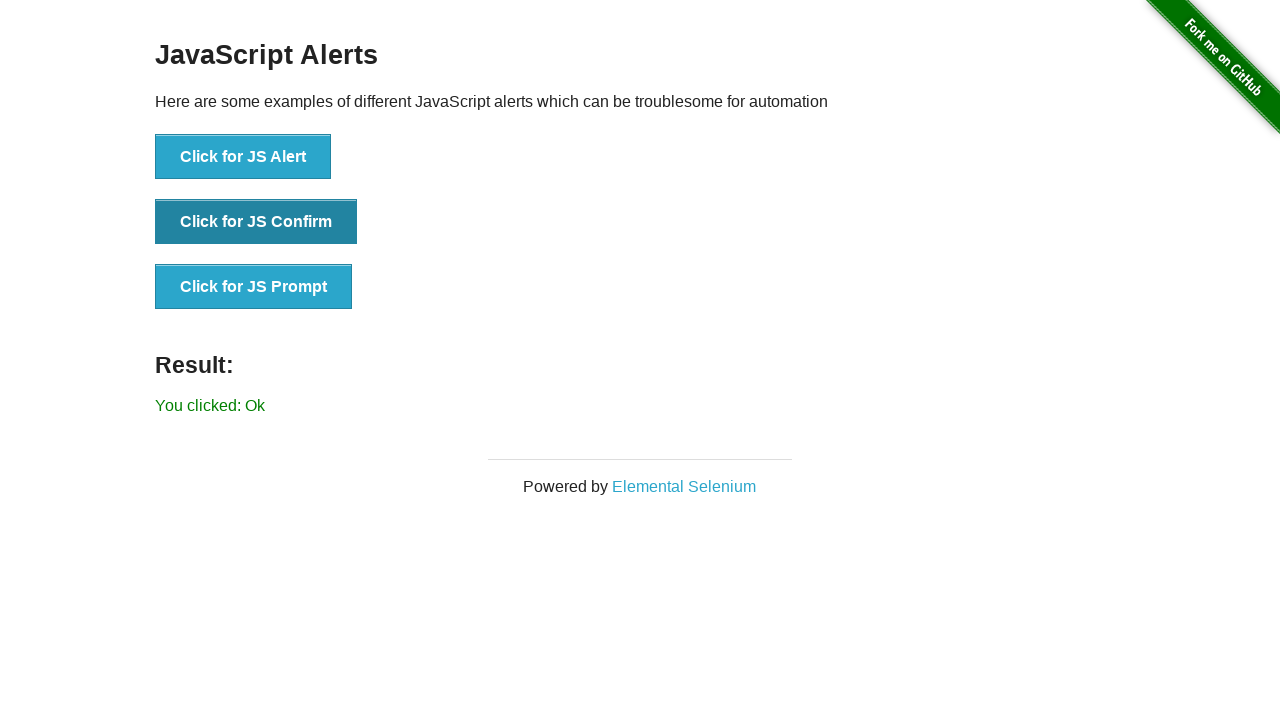